Tests navigation to gallery pages and scroll behavior for lazy loading verification

Starting URL: https://remotion-recovery-4dok4e7w8-vanasnip-0f7d4c38.vercel.app

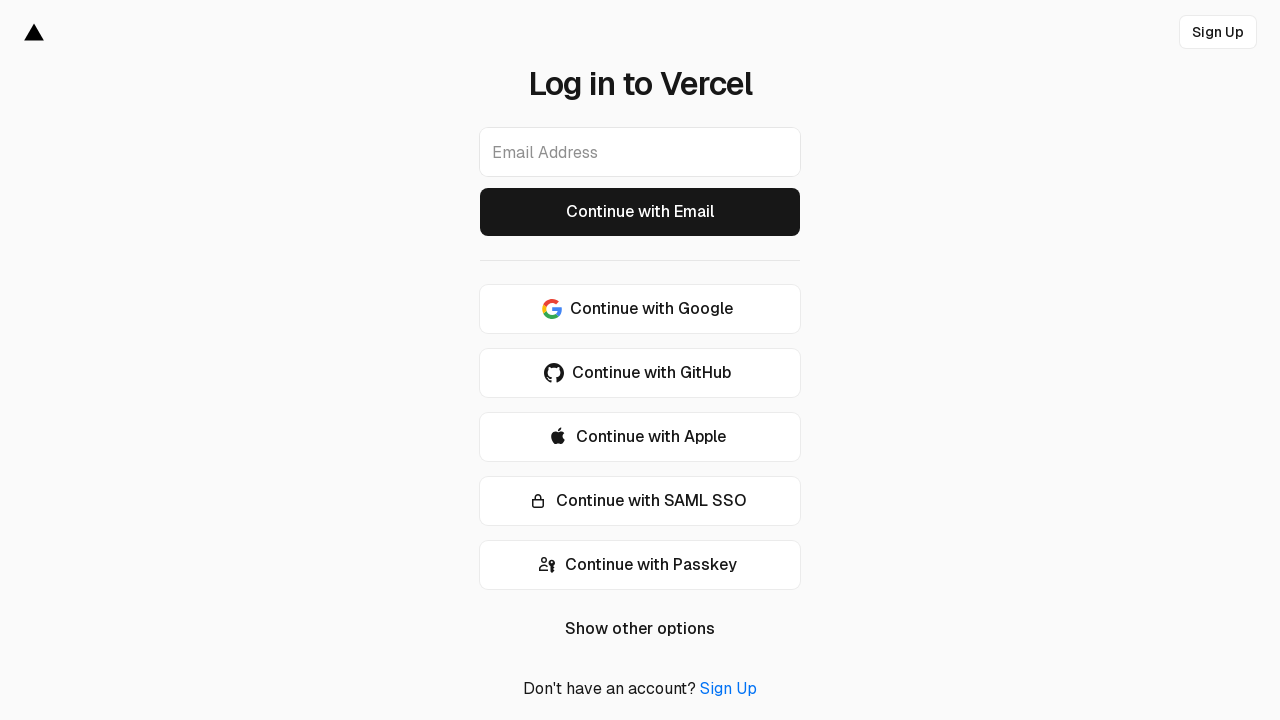

Waited for page to load with networkidle state
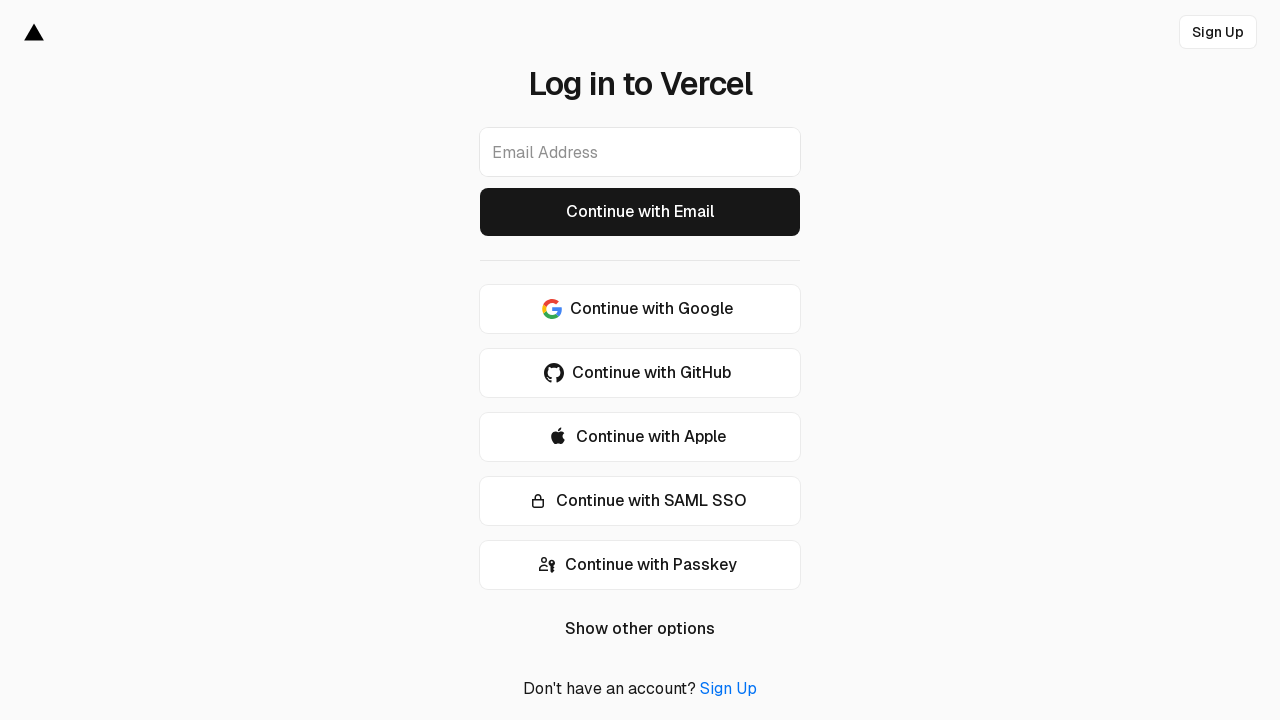

Located gallery-related links on the page
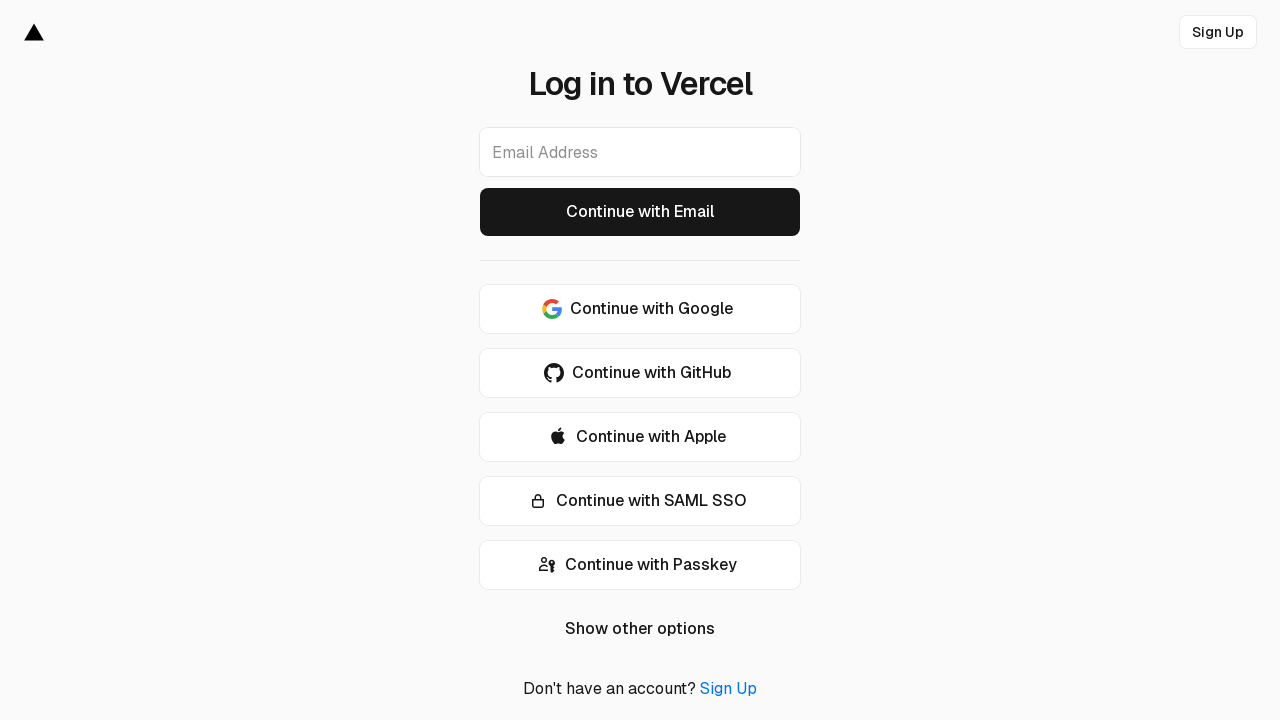

Scrolled down by one viewport height to test lazy loading
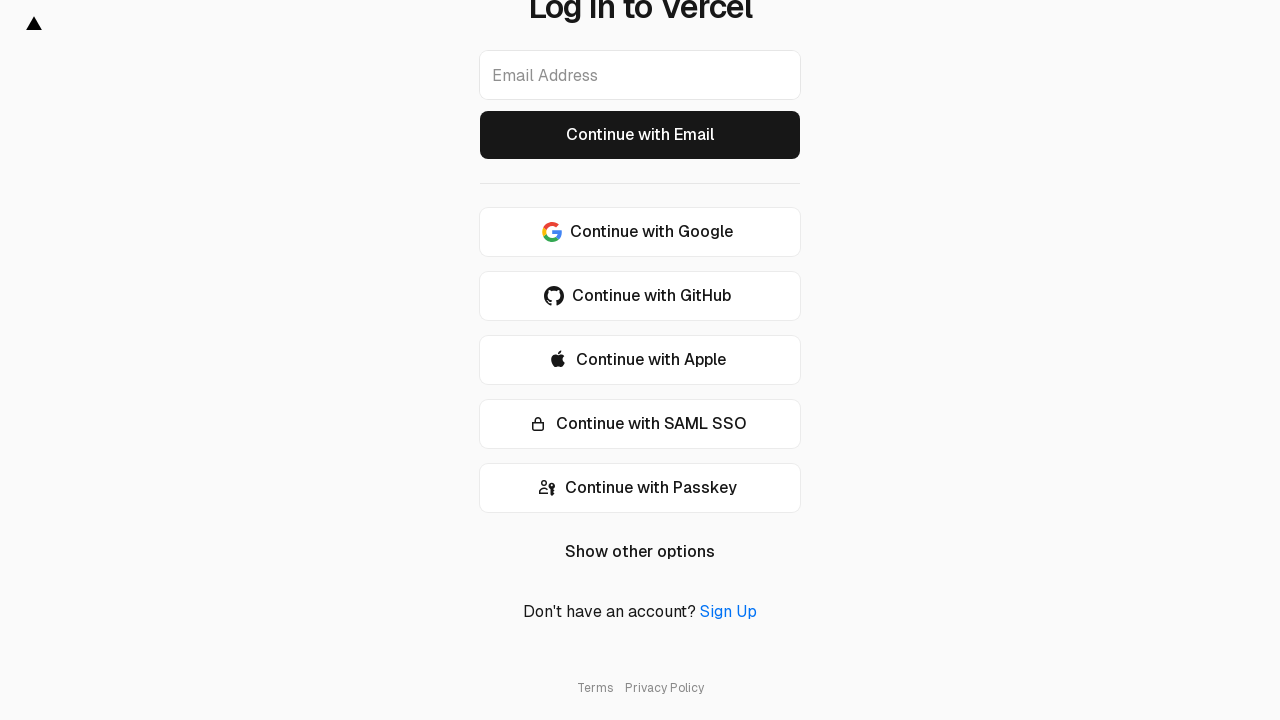

Waited 1000ms for lazy-loaded content to appear
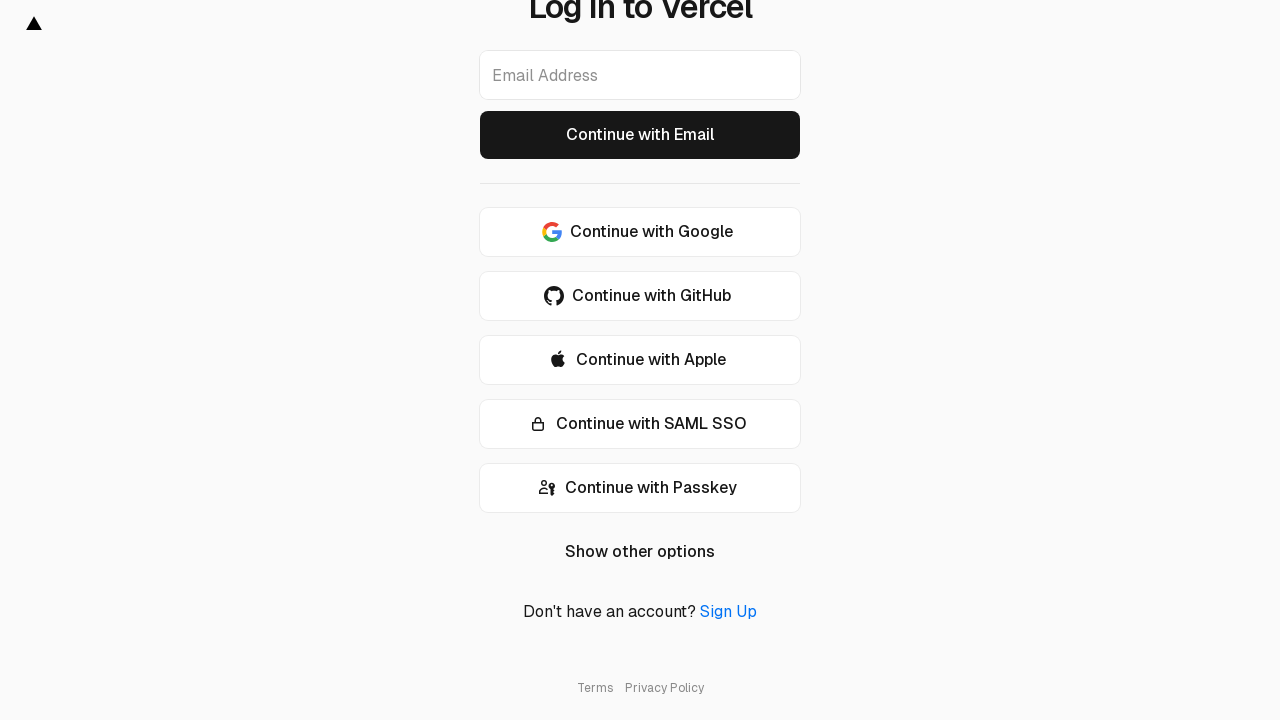

Scrolled down by two viewport heights to continue testing lazy loading
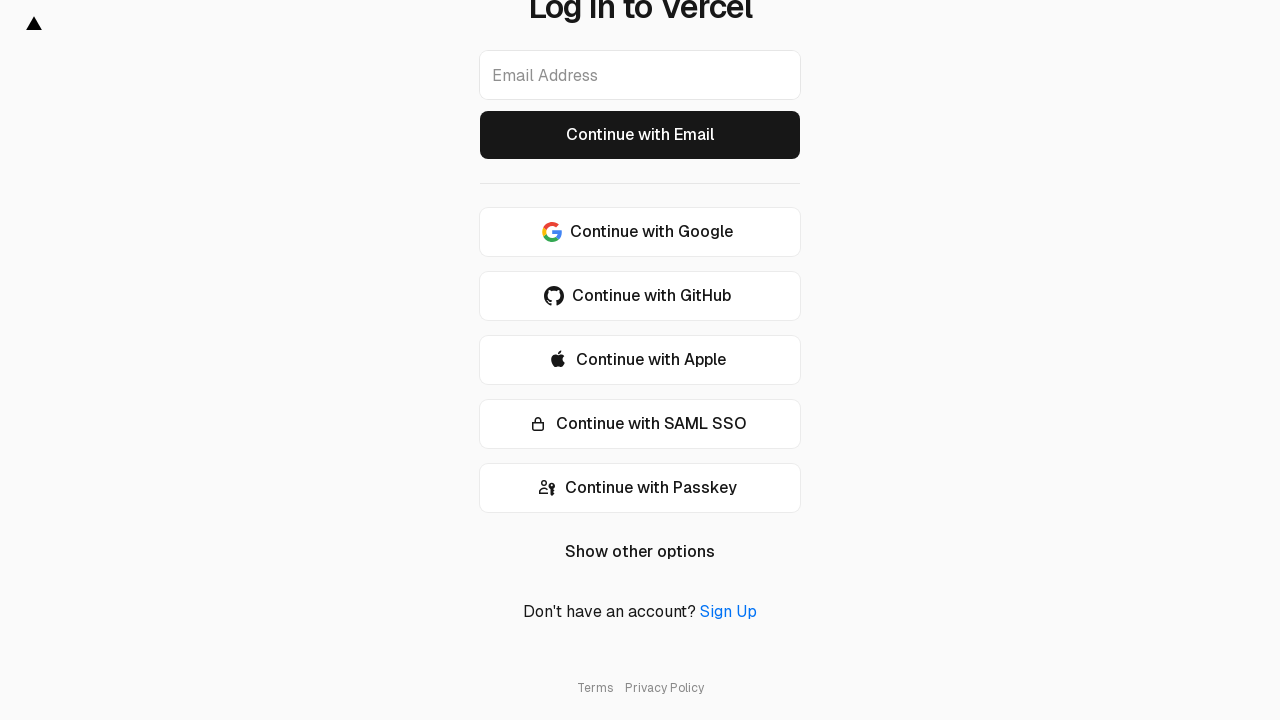

Waited 1000ms for additional lazy-loaded content to appear
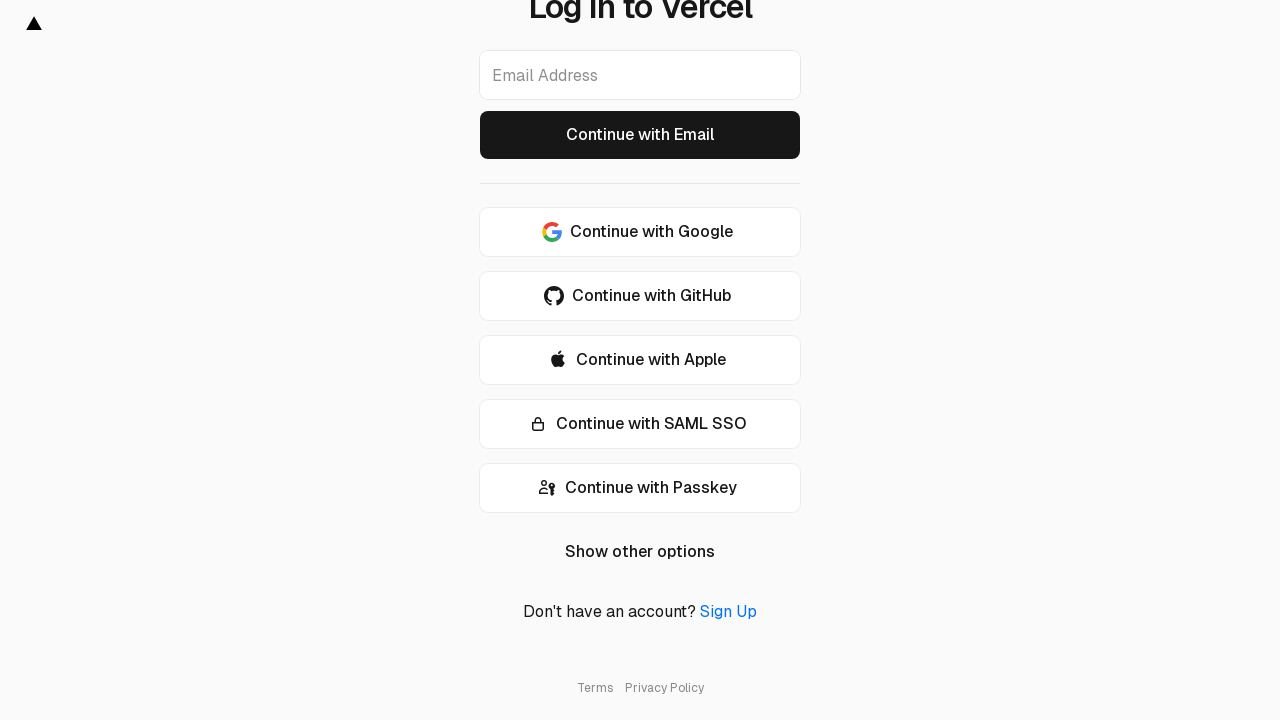

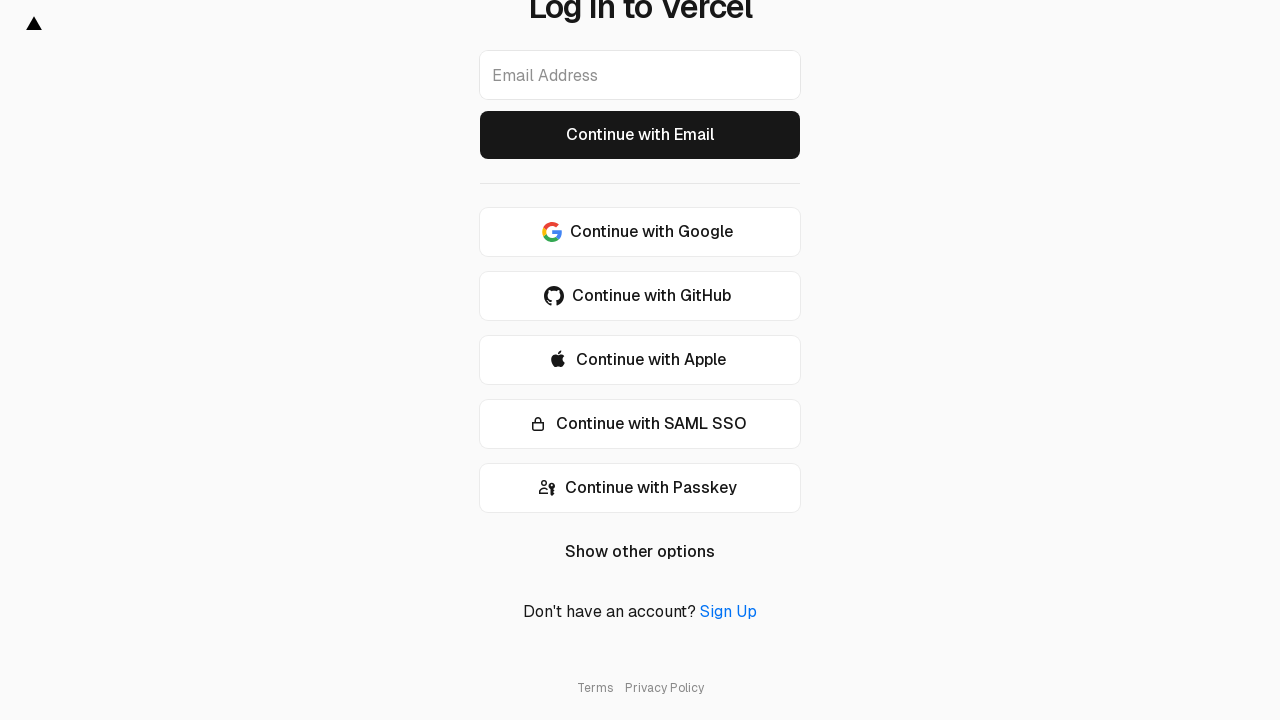